Tests JavaScript alert handling by clicking a button that triggers an alert and accepting it.

Starting URL: https://the-internet.herokuapp.com/javascript_alerts

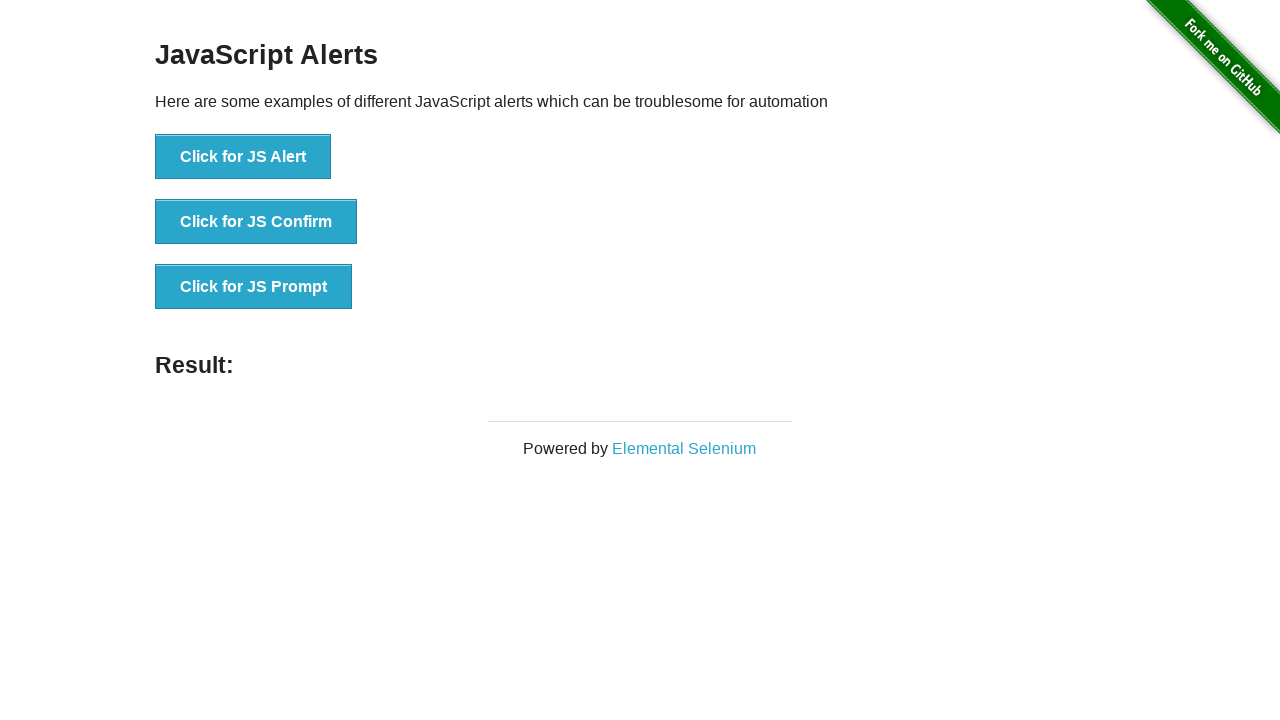

Set up dialog handler to accept alerts
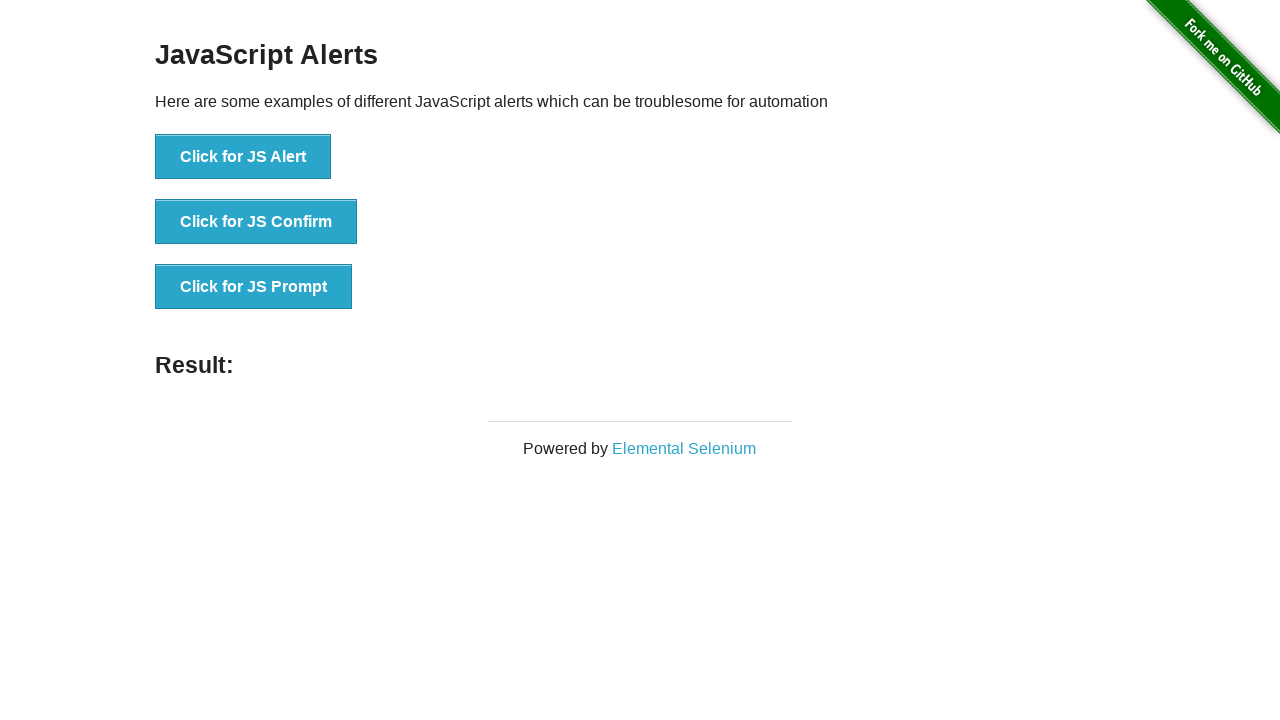

Clicked button to trigger JavaScript alert at (243, 157) on xpath=//button[text()='Click for JS Alert']
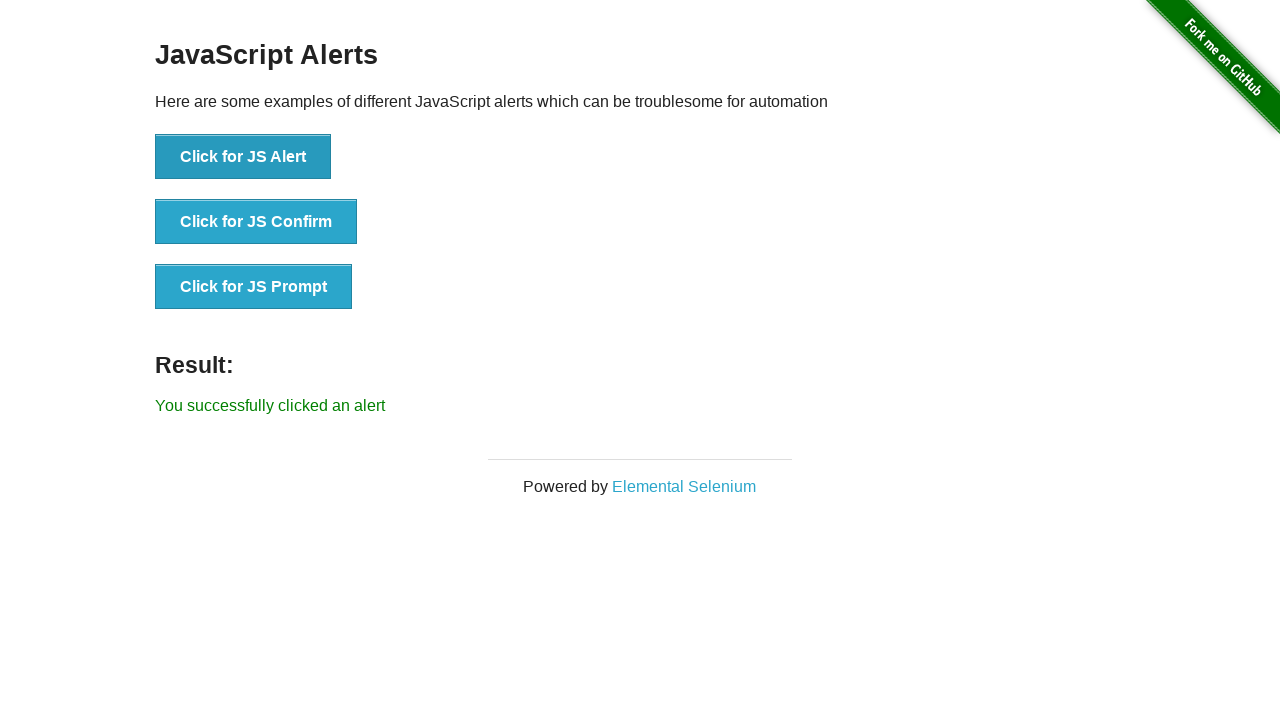

Alert was accepted and result message appeared
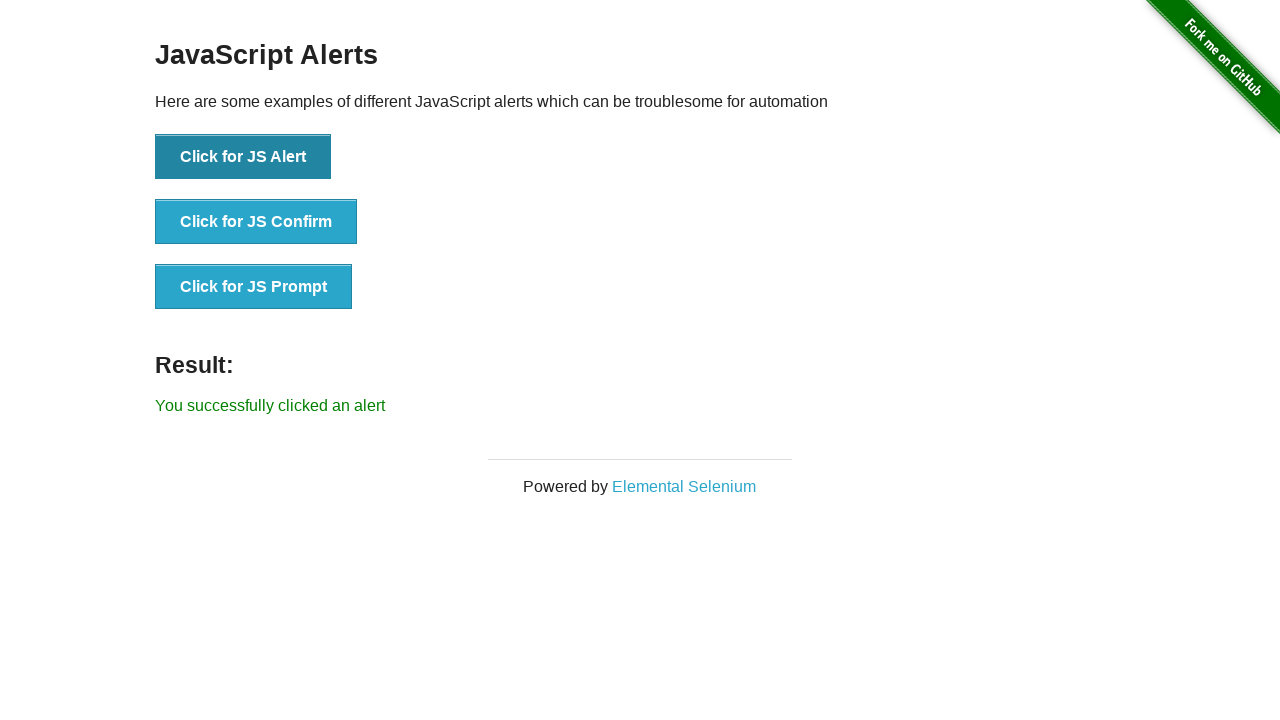

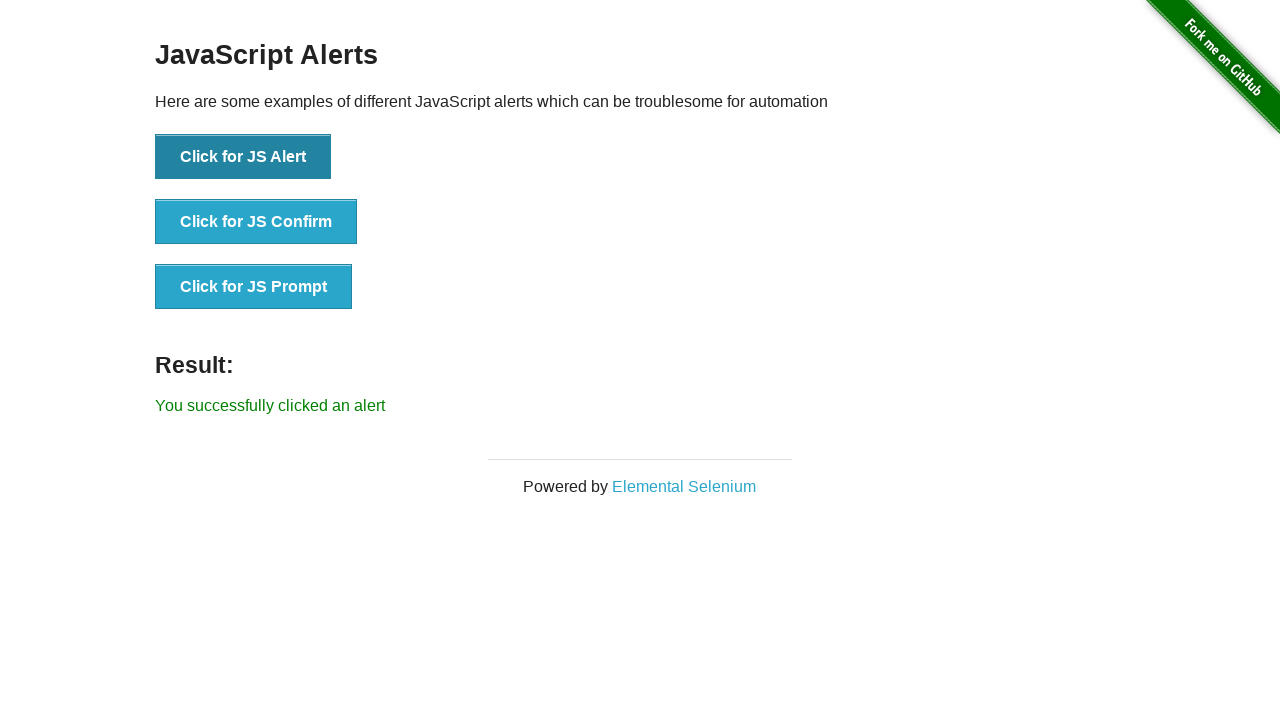